Tests Hacker News search functionality by searching for "selenium" and verifying results contain the search term

Starting URL: https://news.ycombinator.com

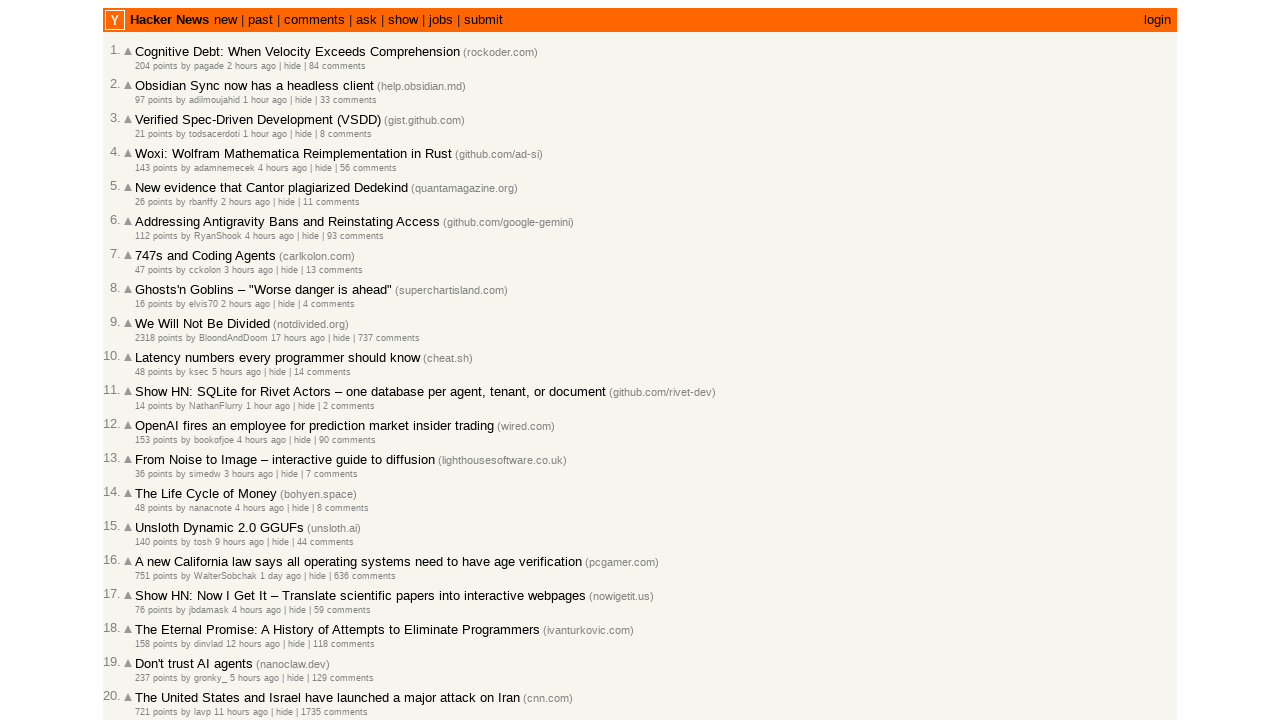

Filled search box with 'selenium' on input[name='q']
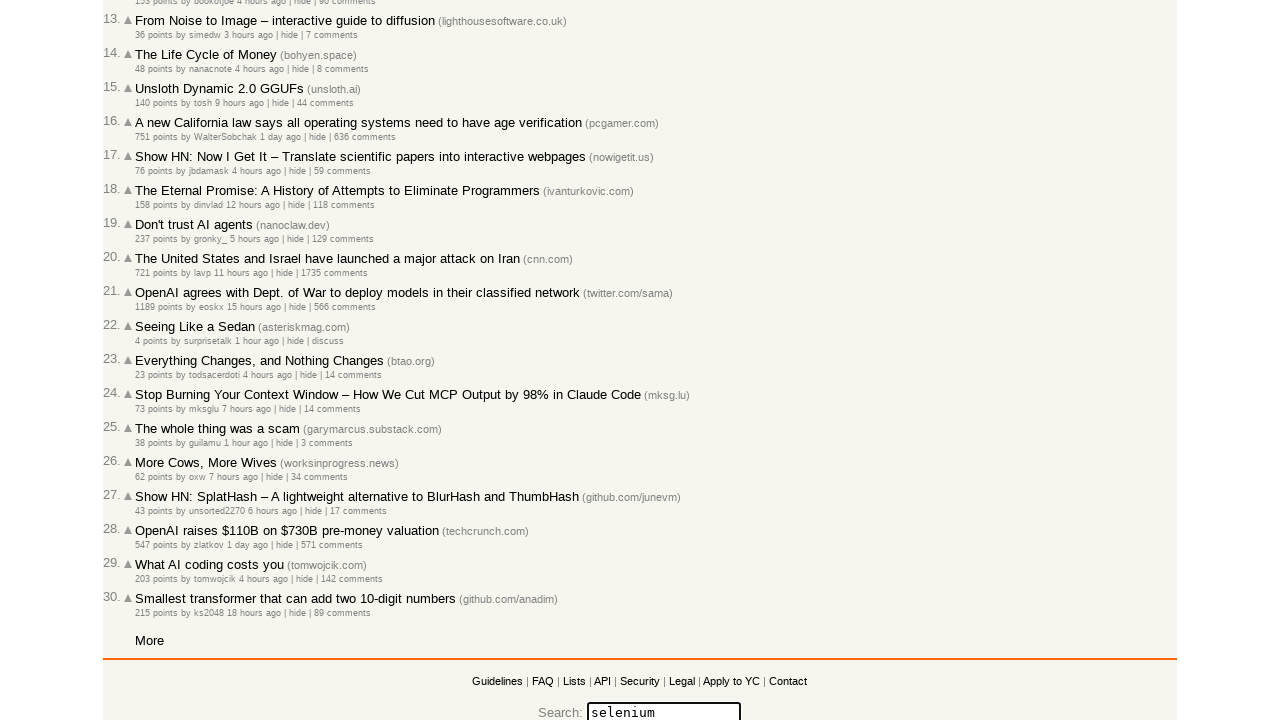

Pressed Enter to submit search for 'selenium' on input[name='q']
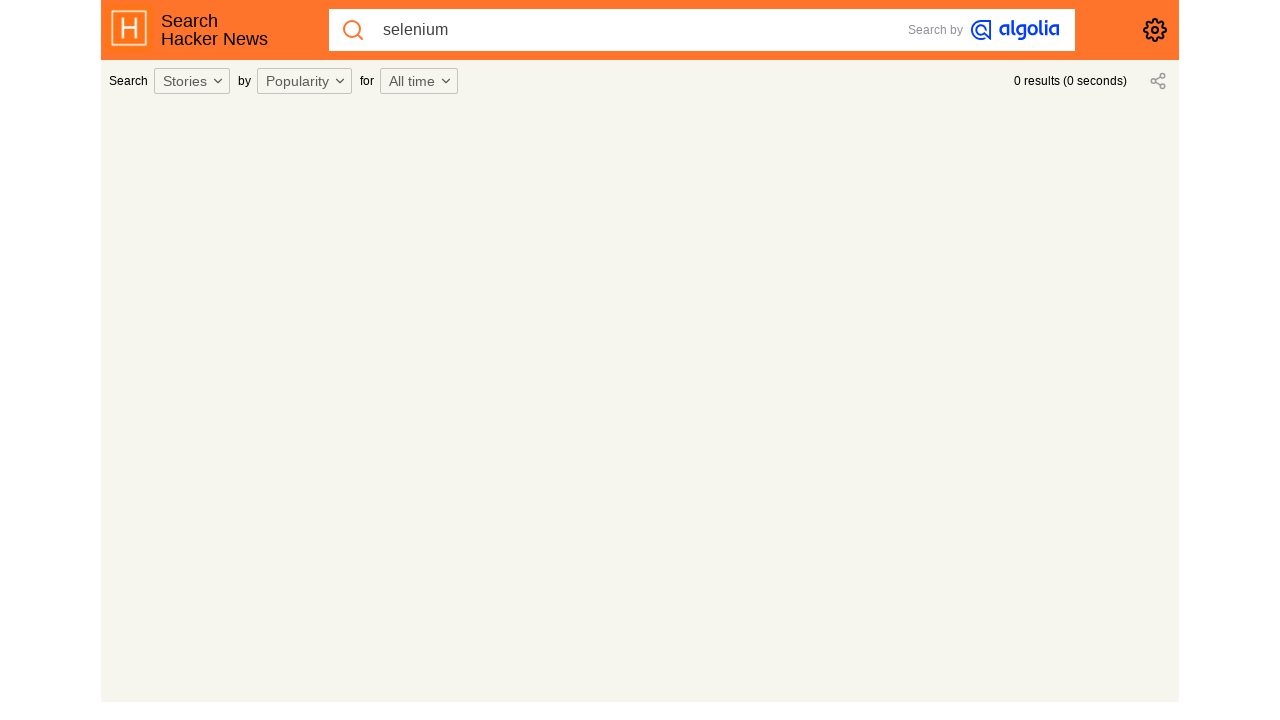

Search results loaded and network idle
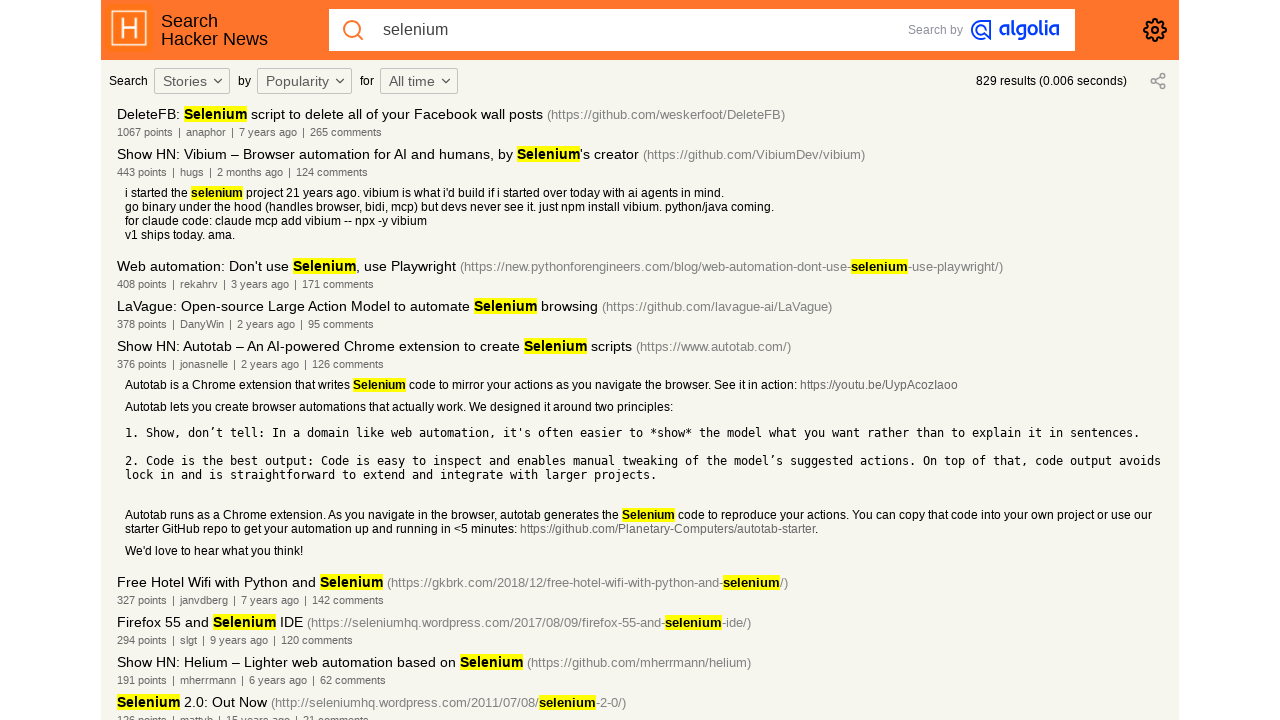

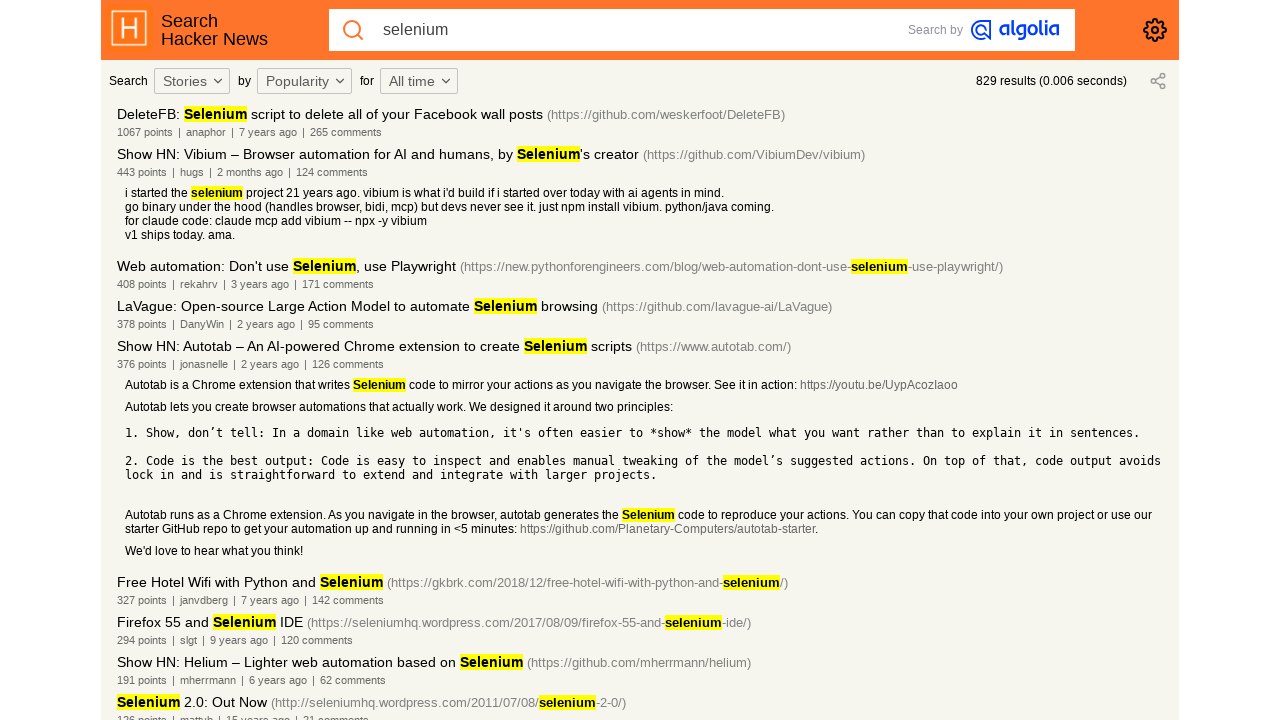